Fills the search input on the Ministry of Commerce website (search button click not implemented in original)

Starting URL: http://www.mofcom.gov.cn/

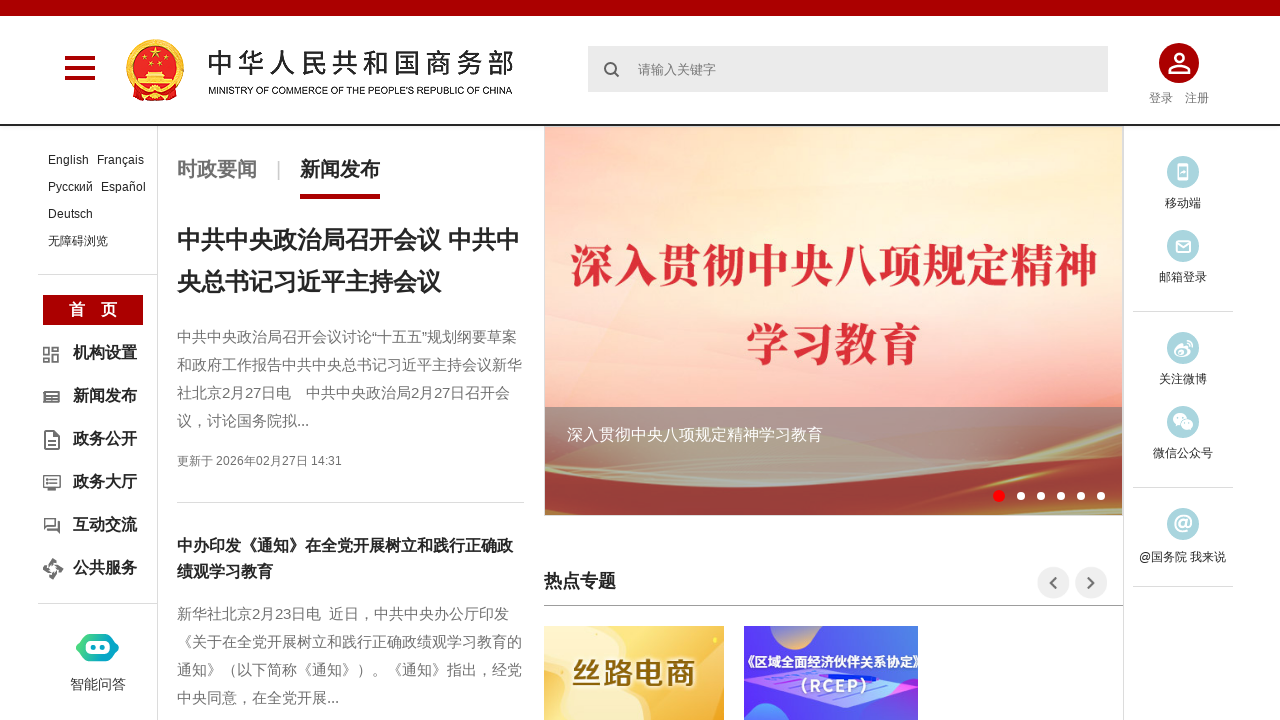

Filled search input with company name '中国国际贸易中心' on #searchValue
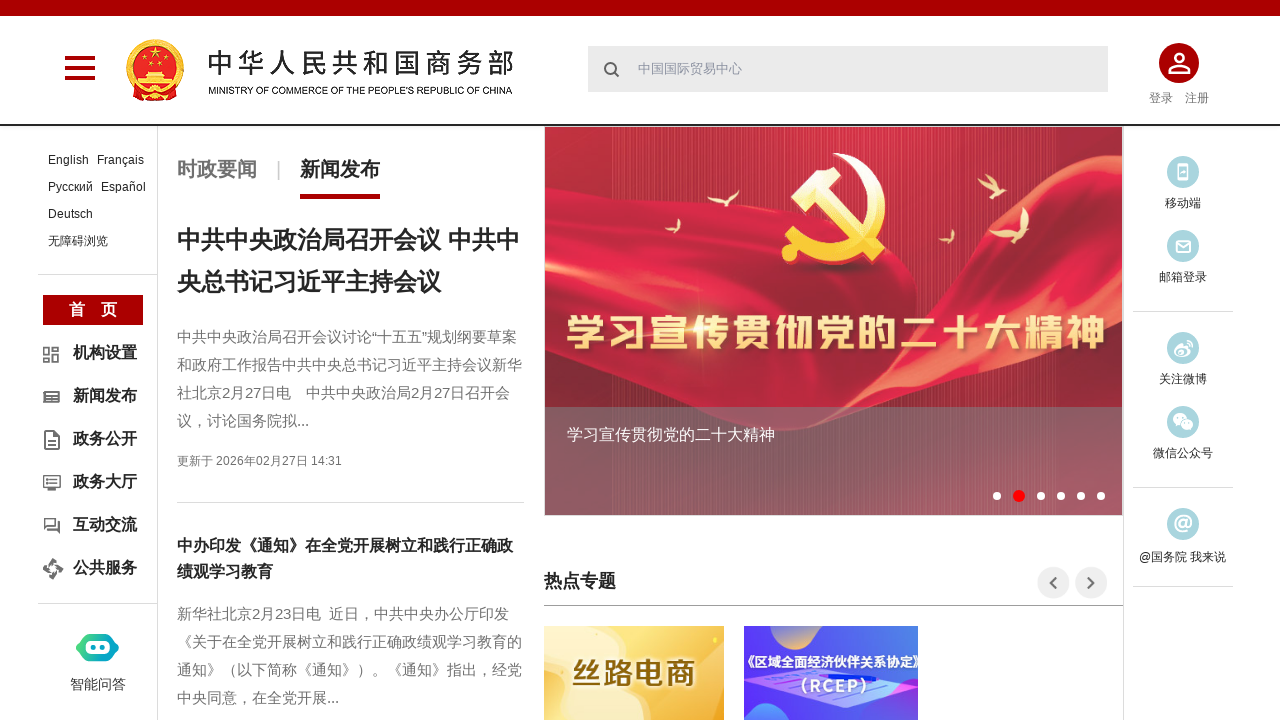

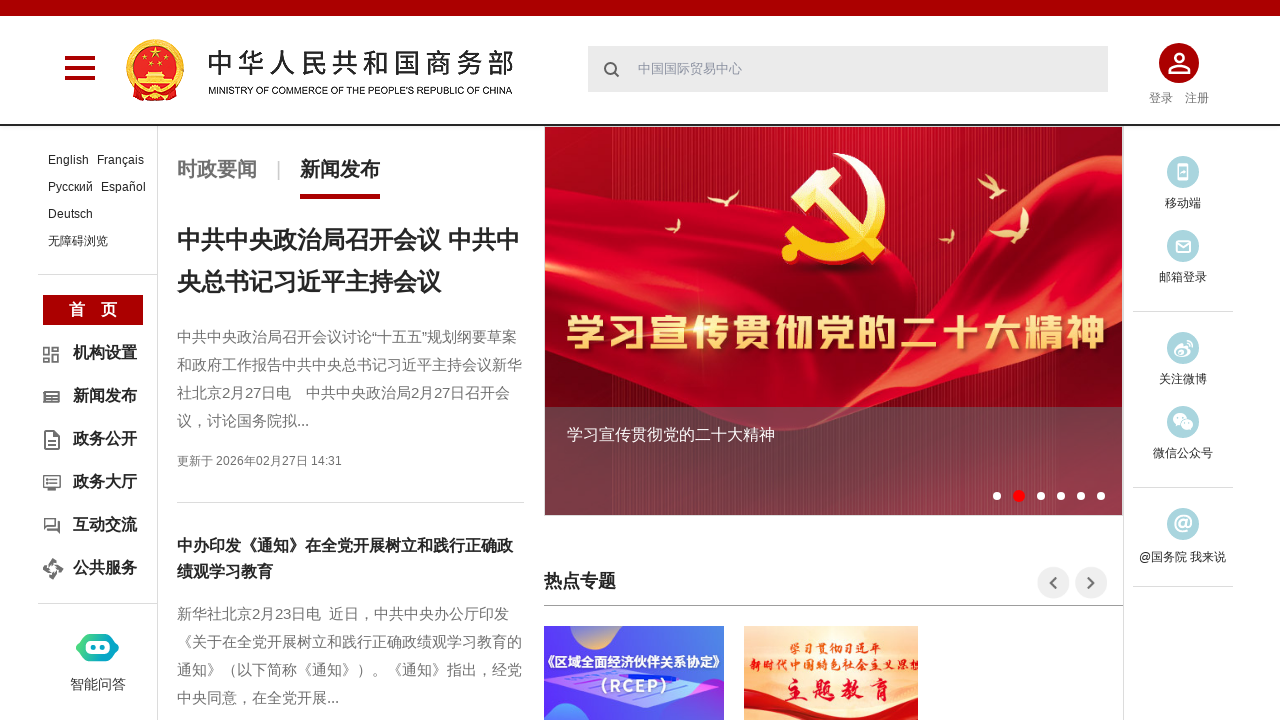